Tests the text box form on DemoQA by filling in full name, email, current address, and permanent address fields, then submitting the form and verifying the output displays the entered values.

Starting URL: https://demoqa.com

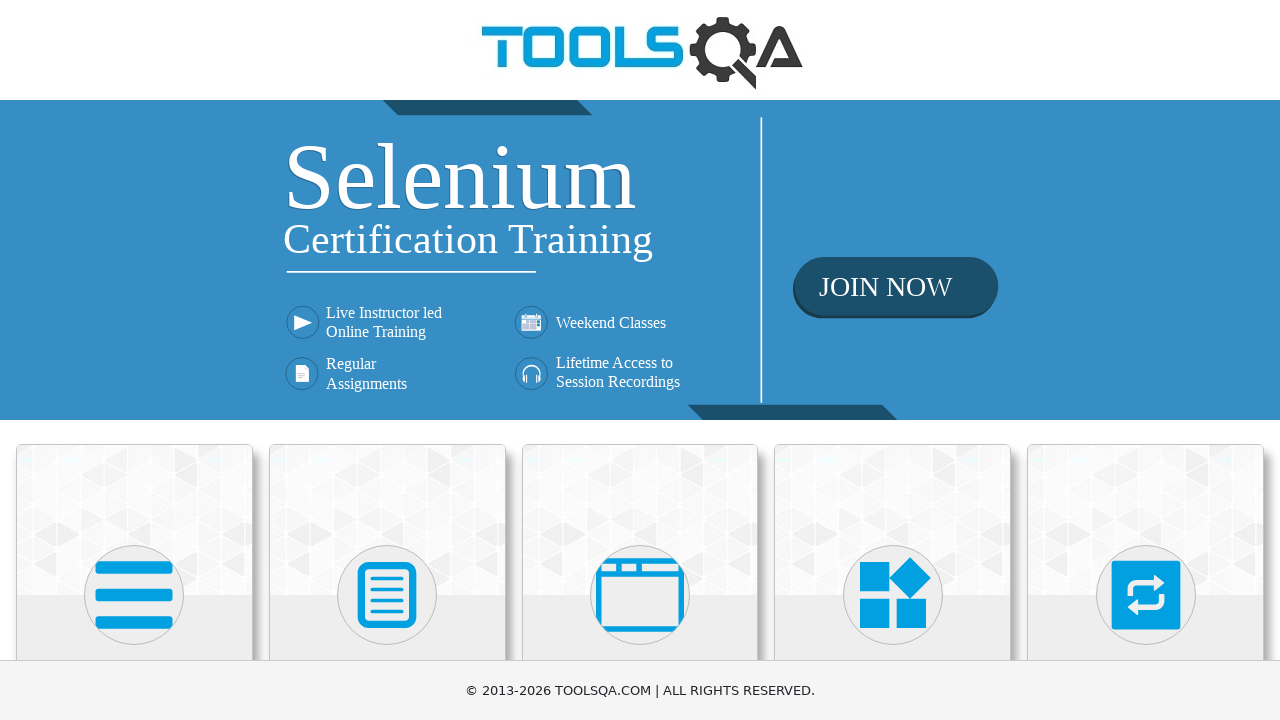

Clicked on Elements card on homepage at (134, 520) on .category-cards .card >> nth=0
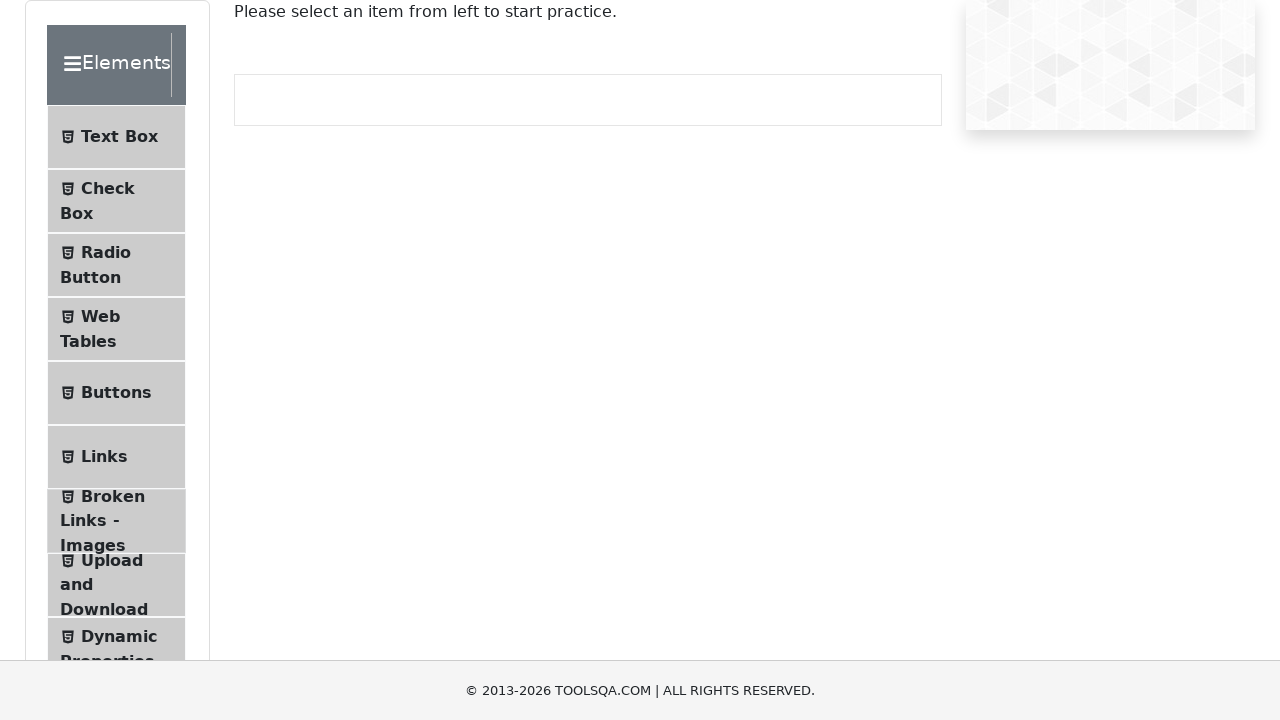

Clicked on Text Box in left panel at (116, 137) on .menu-list li >> nth=0
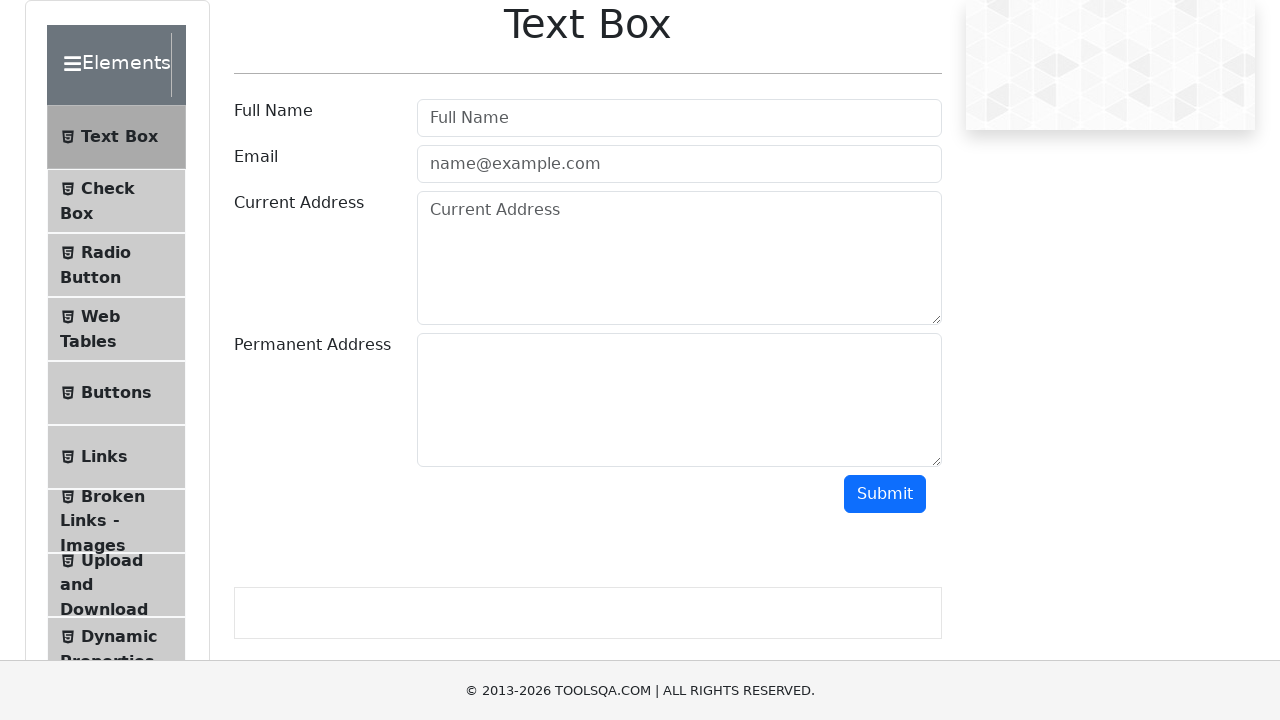

Text box form became visible
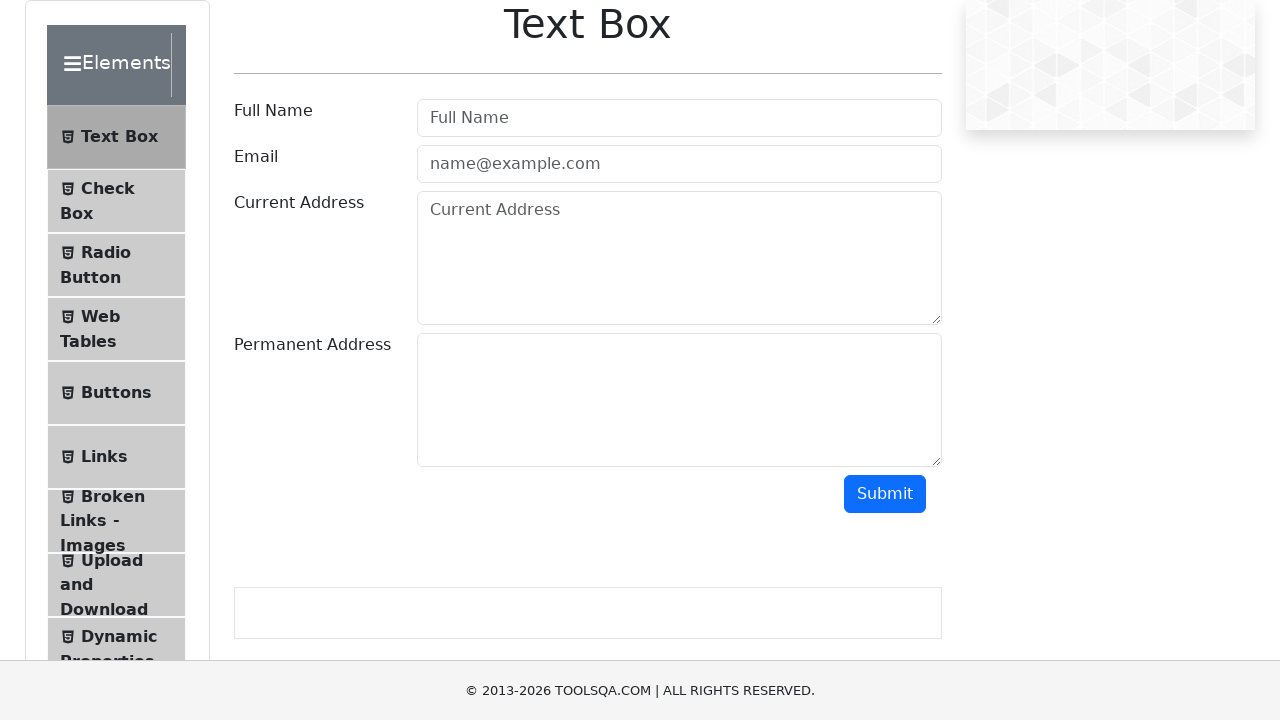

Filled full name field with 'John Anderson' on #userName
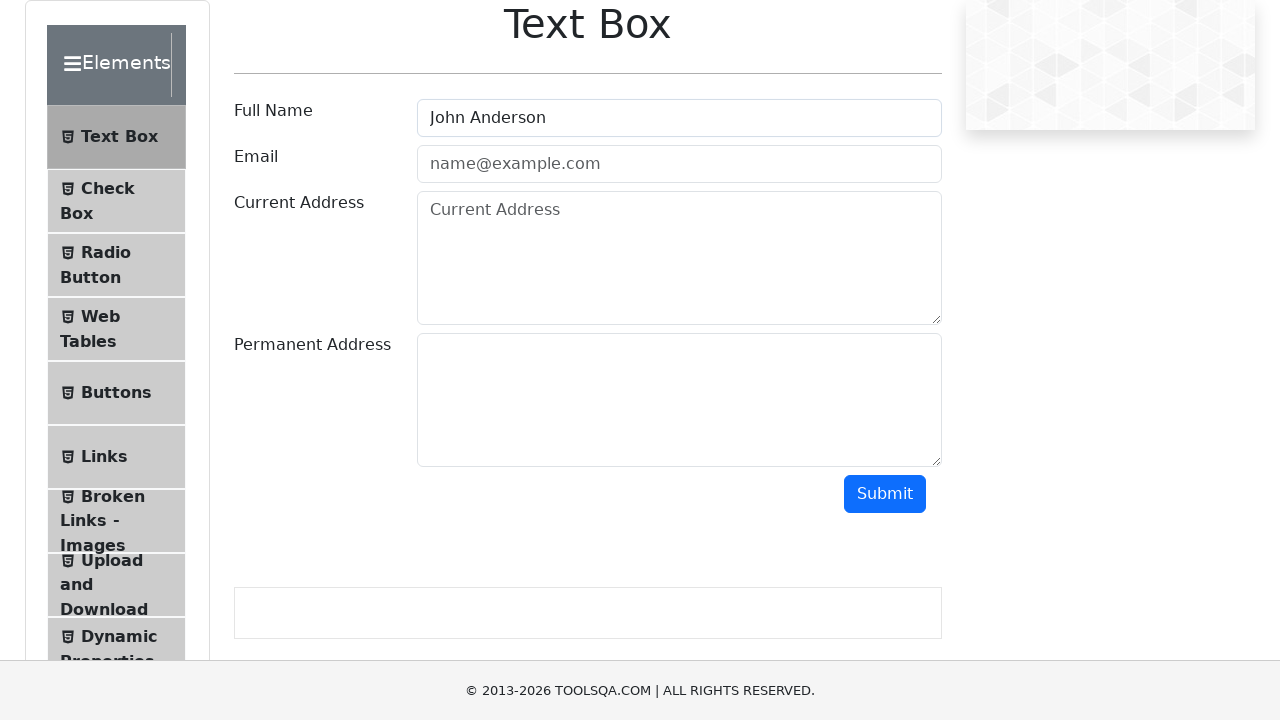

Filled email field with 'john.anderson@testmail.com' on #userEmail
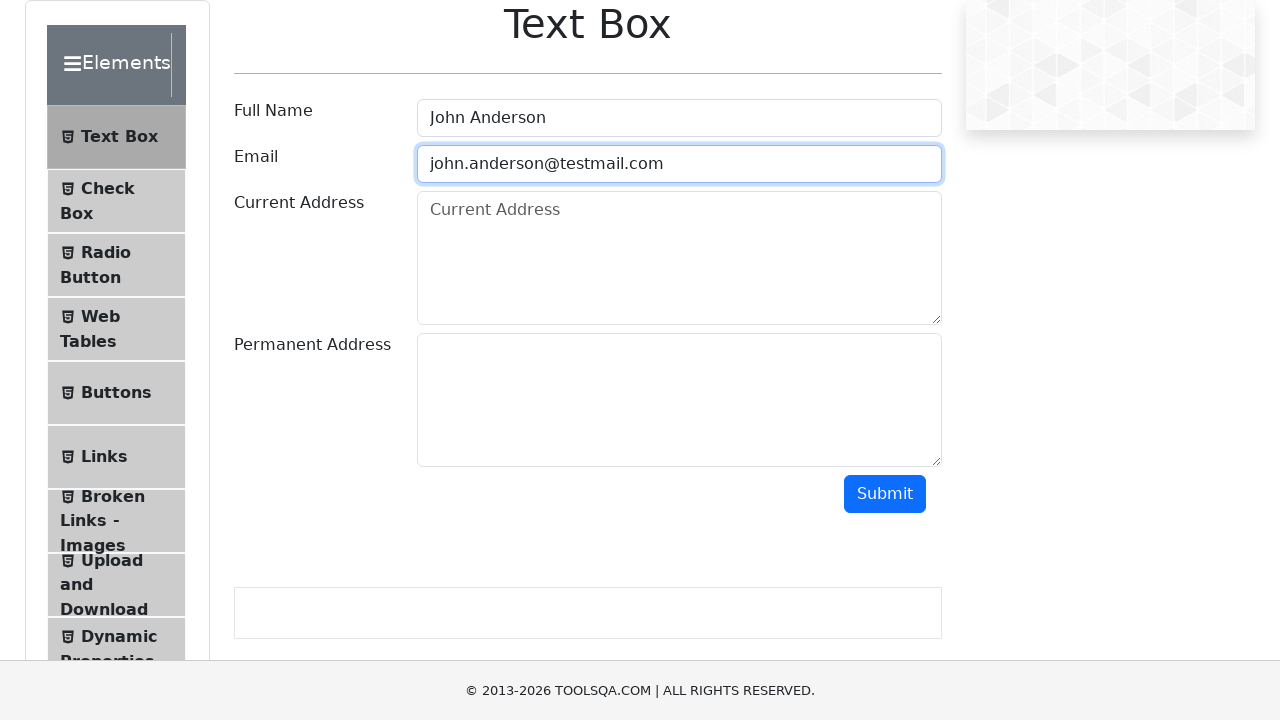

Filled current address field with '123 Test Street, New York, NY 10001' on #currentAddress
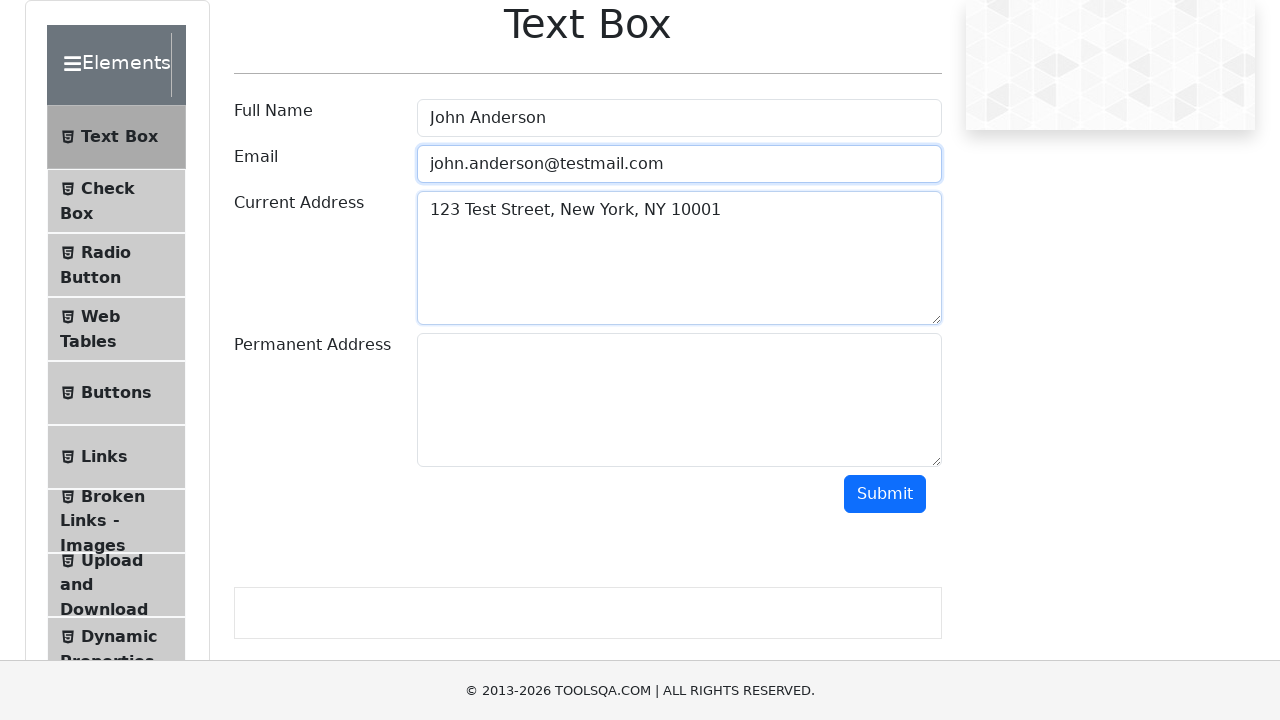

Filled permanent address field with '456 Permanent Ave, Los Angeles, CA 90001' on #permanentAddress
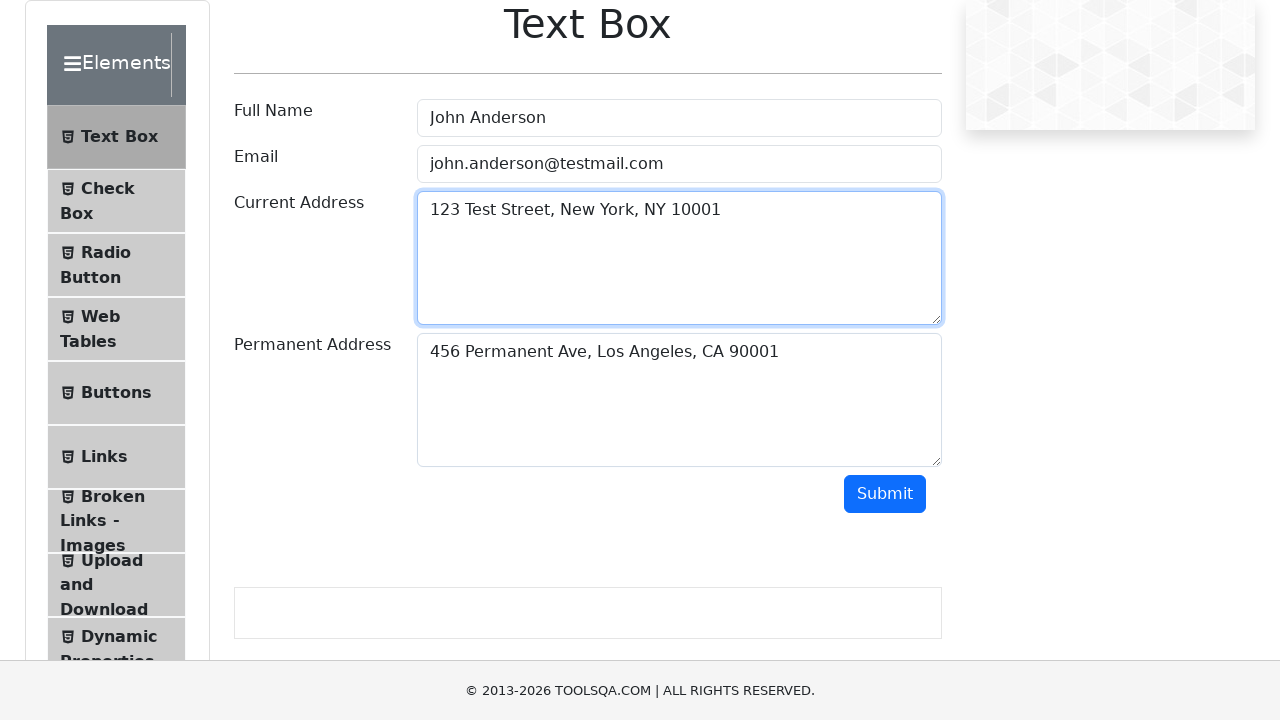

Clicked submit button to submit the form at (885, 494) on #submit
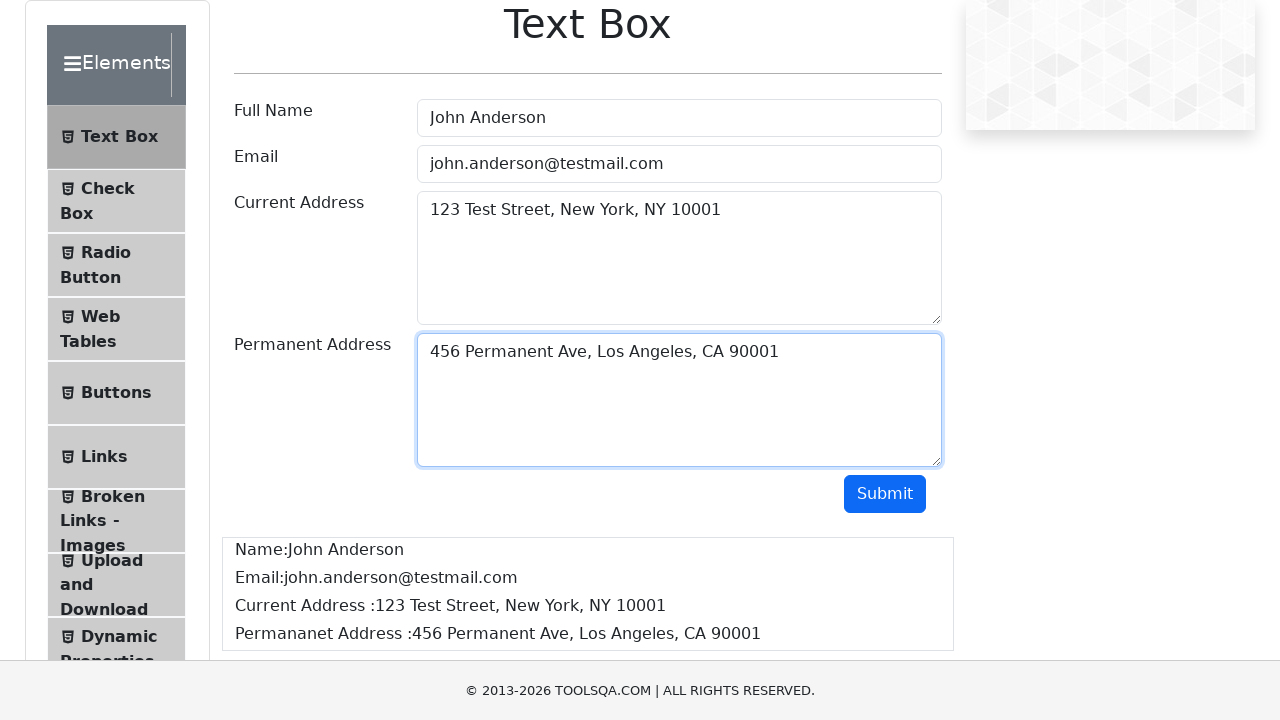

Form output section loaded and is visible
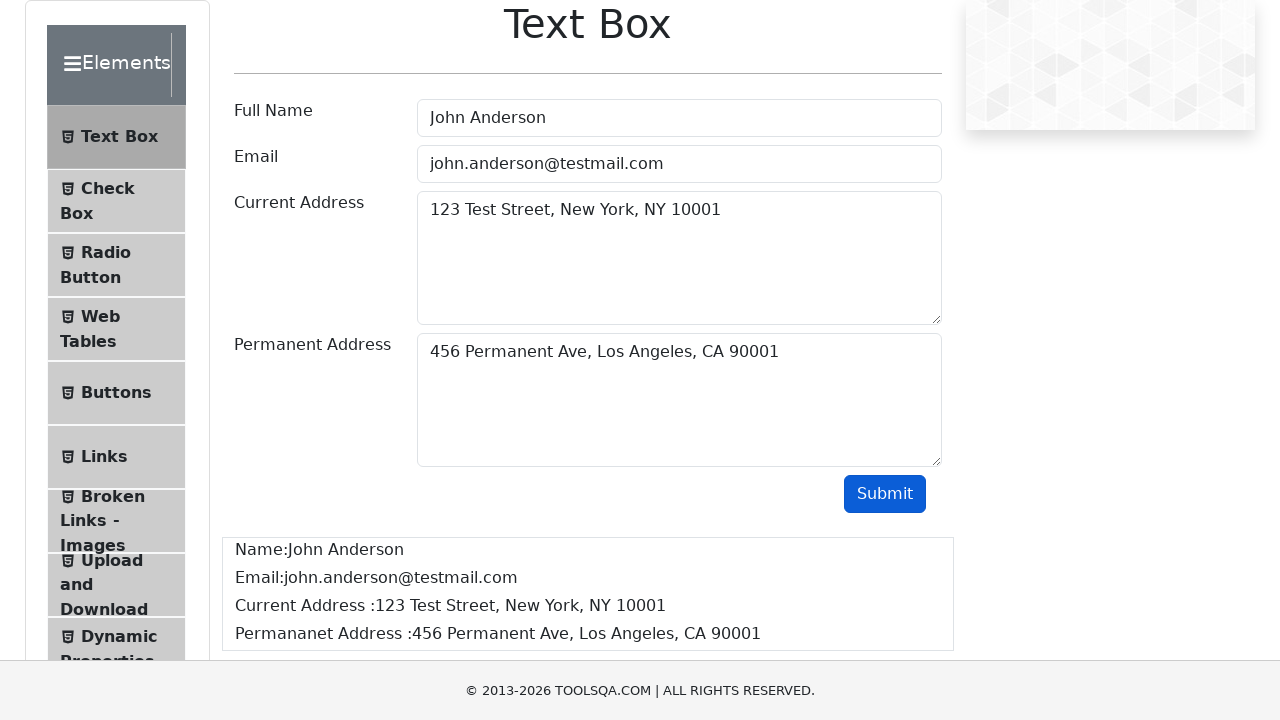

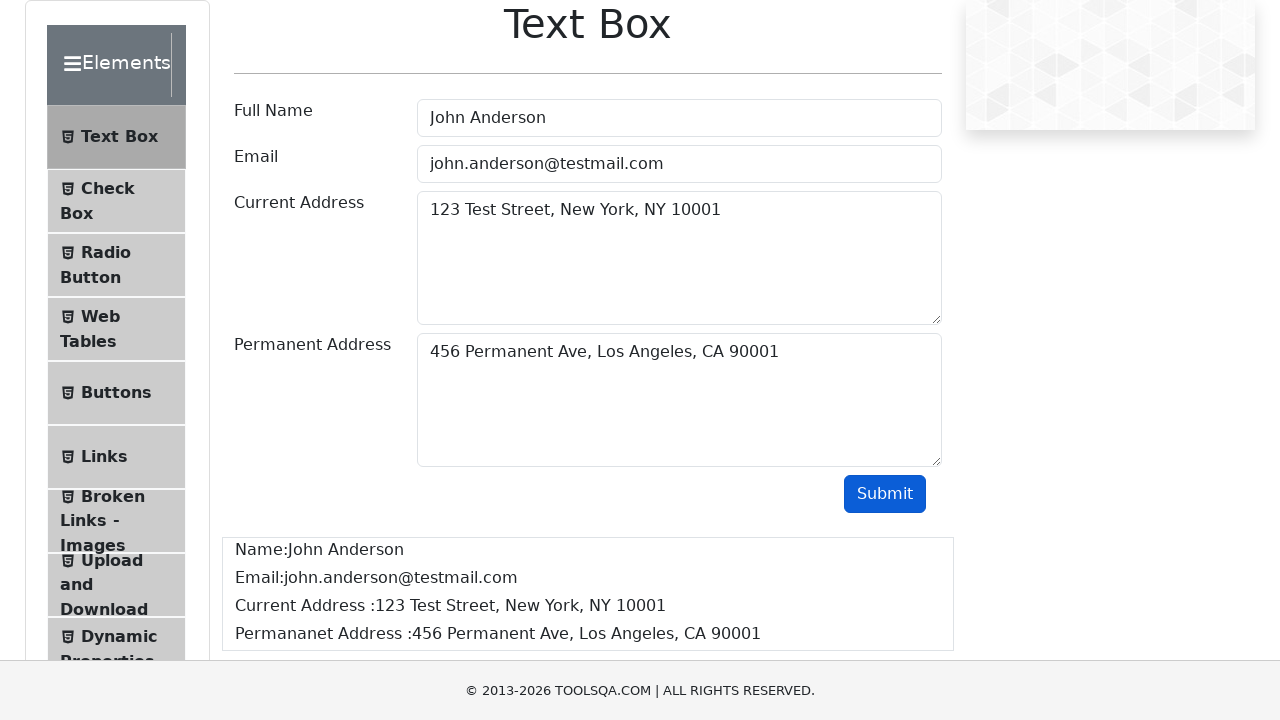